Tests Google Translate functionality by entering text in the source language input field and waiting for the translation result to appear.

Starting URL: https://translate.google.com/?hl=zh-CN&sl=en&tl=zh-CN&op=translate

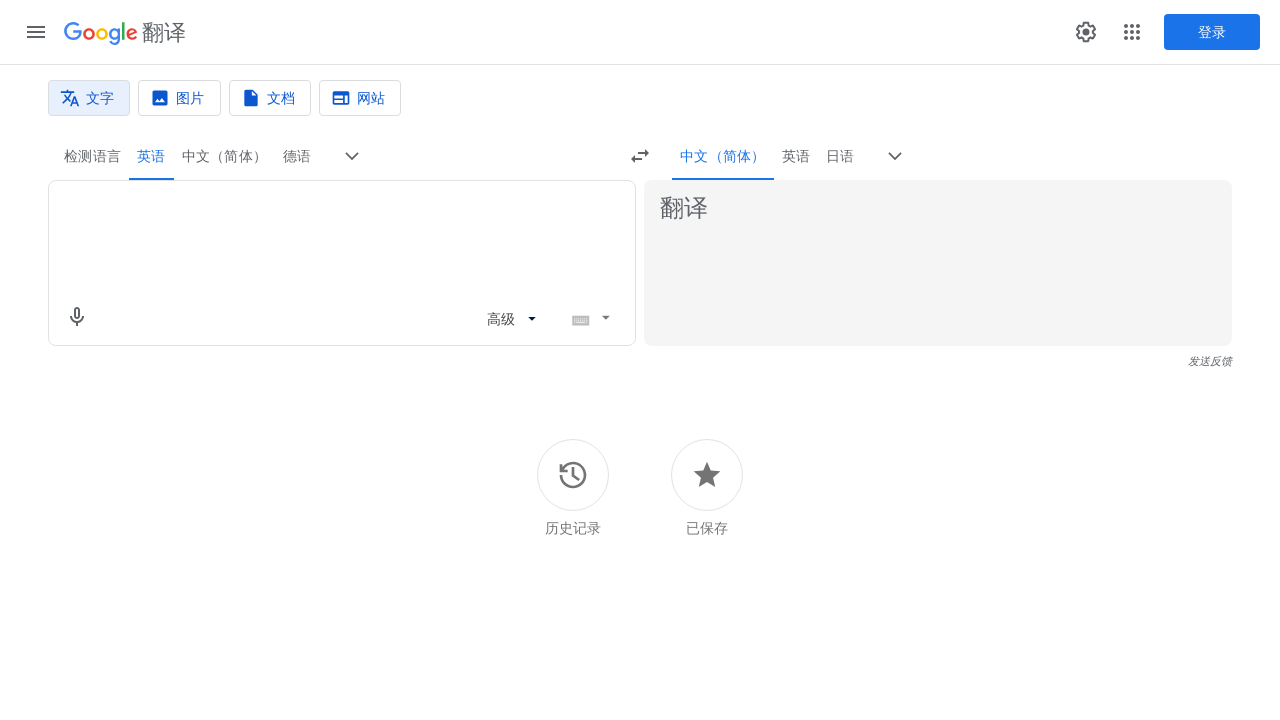

Waited for page to fully load (networkidle state)
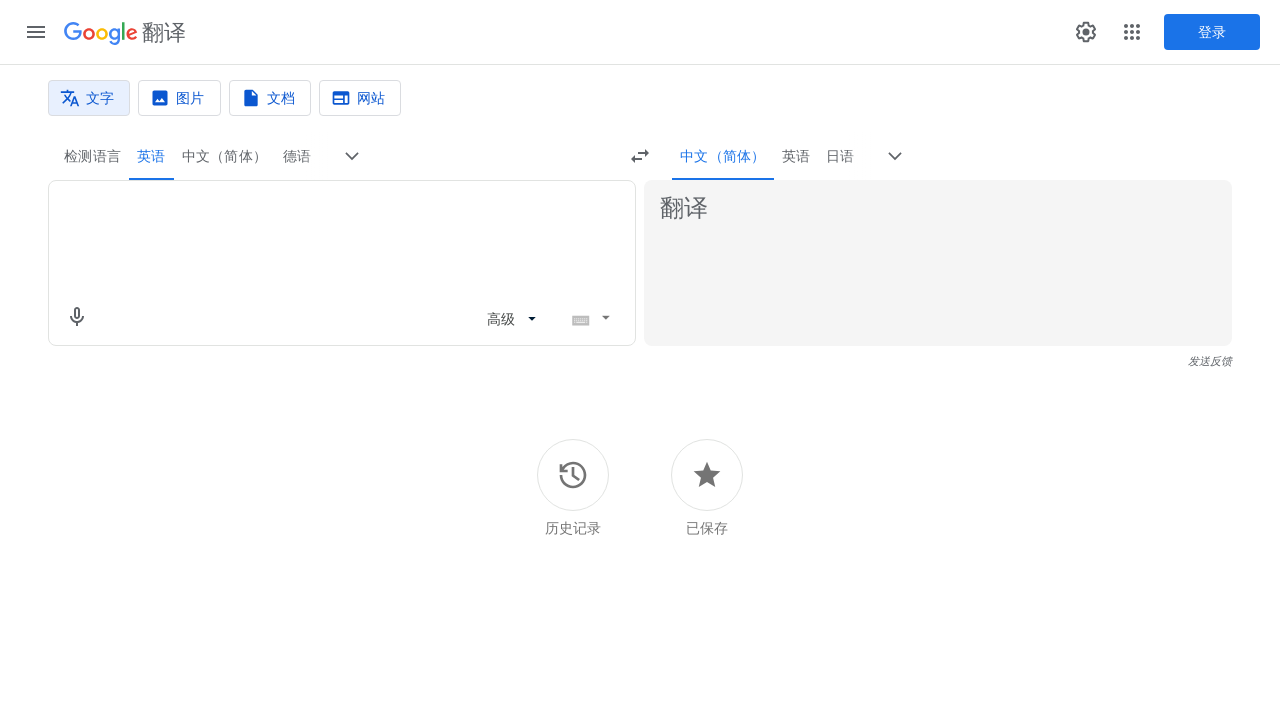

Located source language input field (原文 textarea)
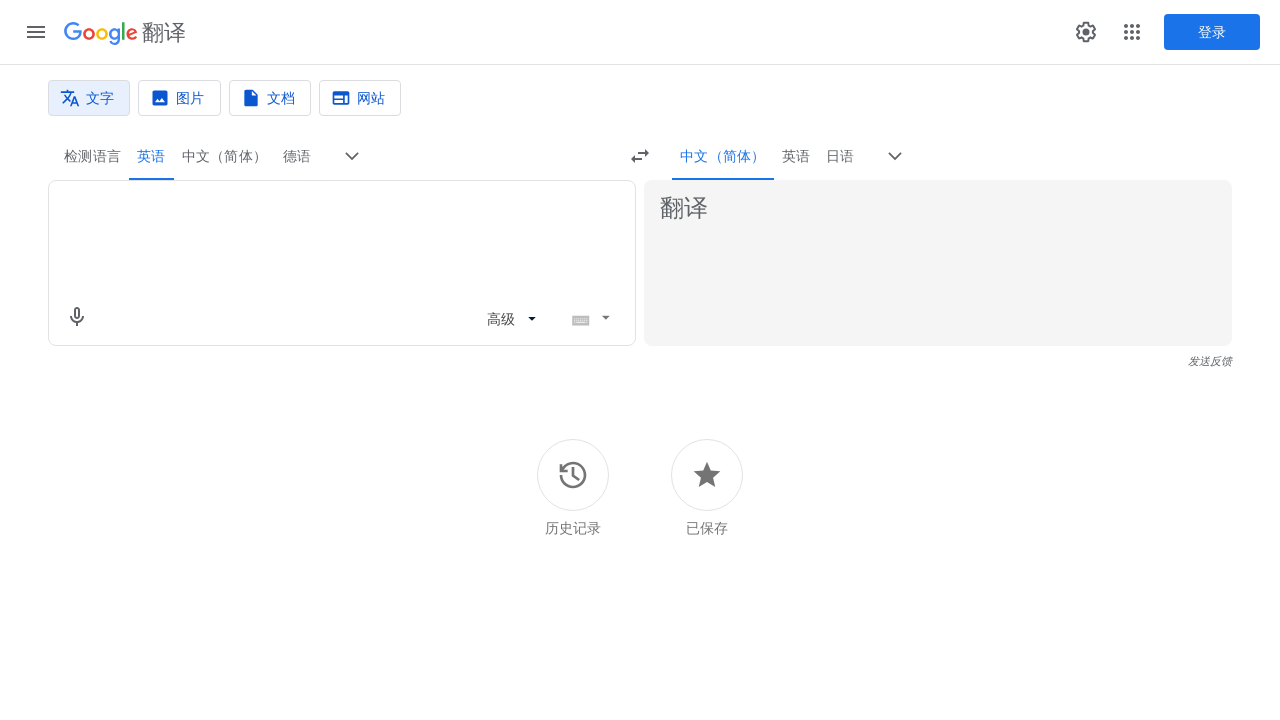

Filled source input with text to translate: 'Hello, how are you today?'
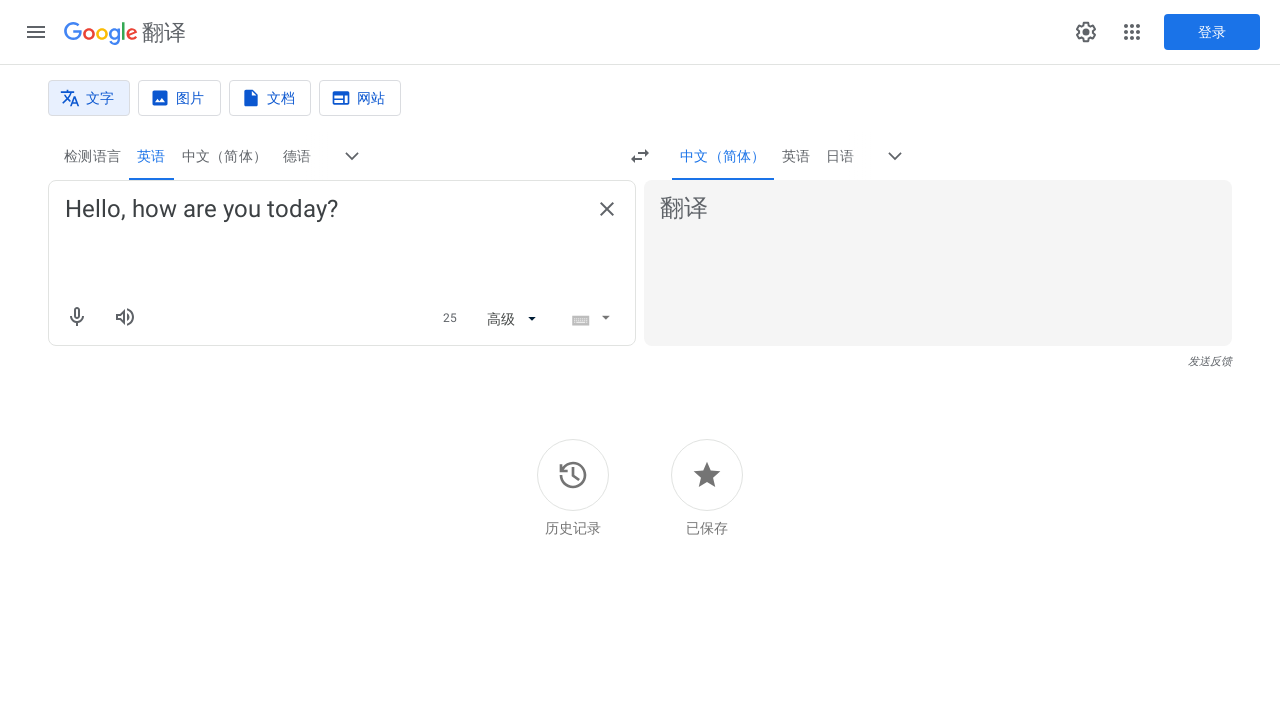

Translation result appeared on the page
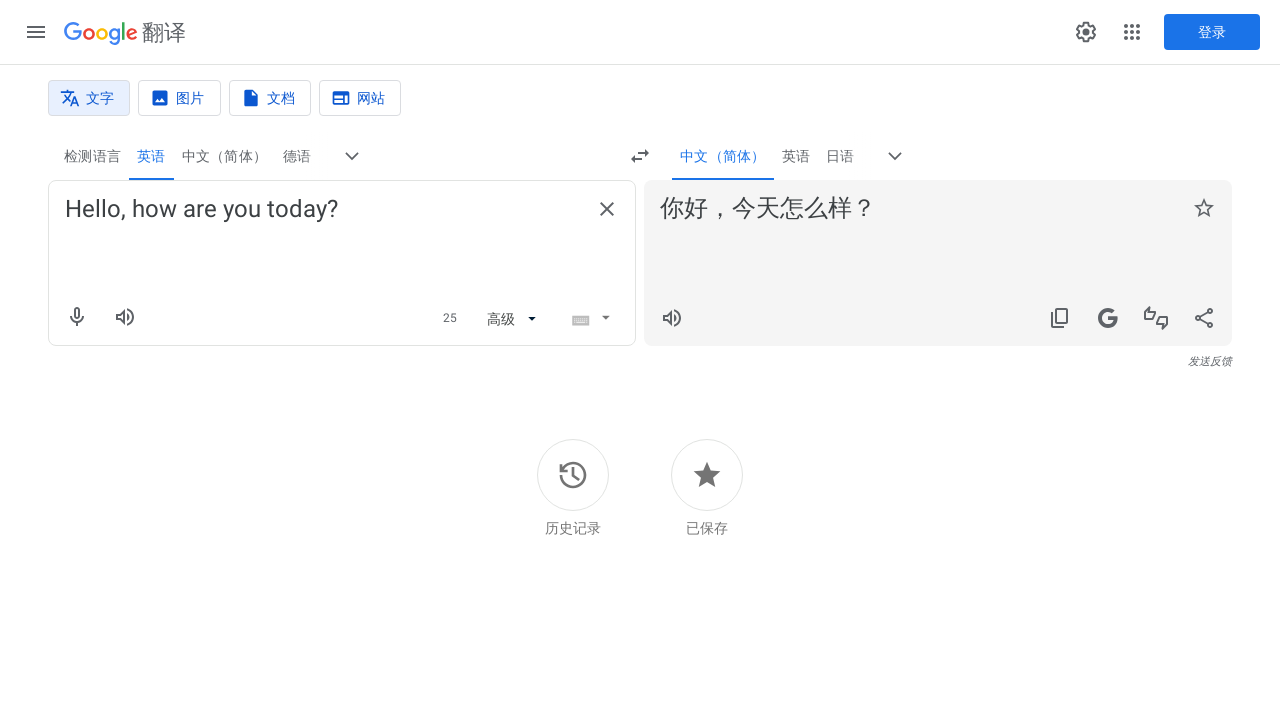

Waited 2 seconds for translation to stabilize
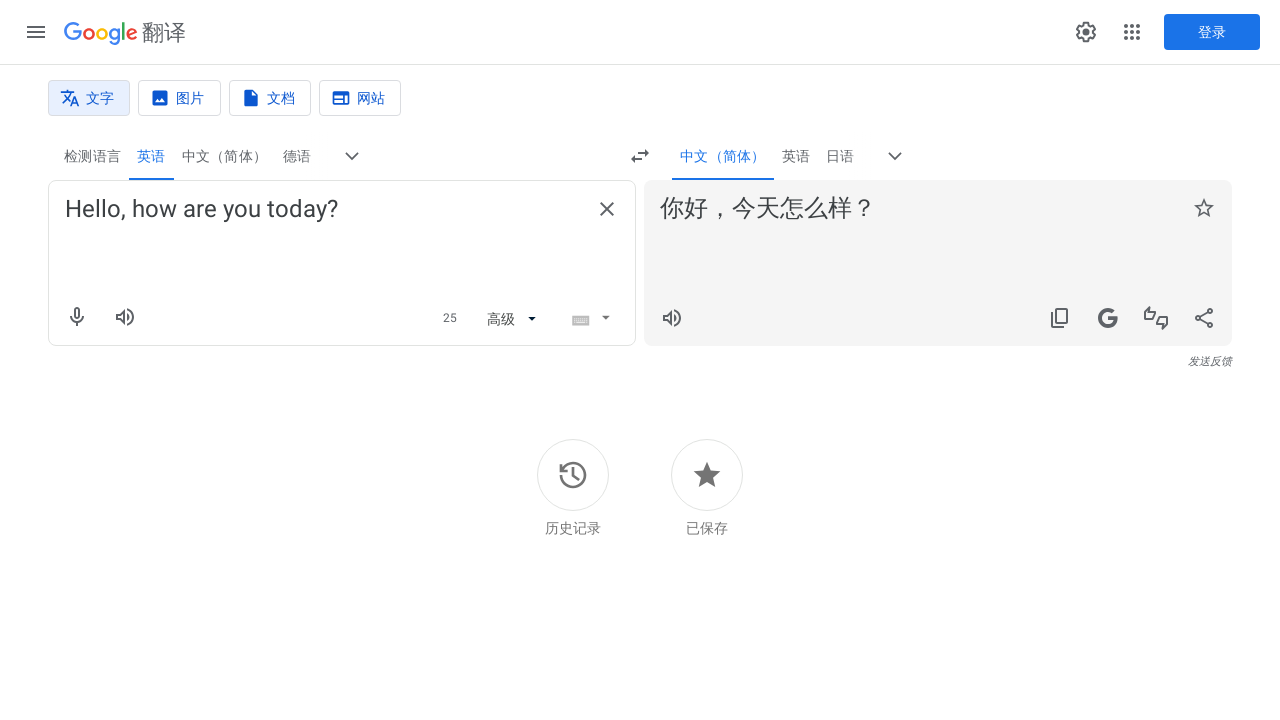

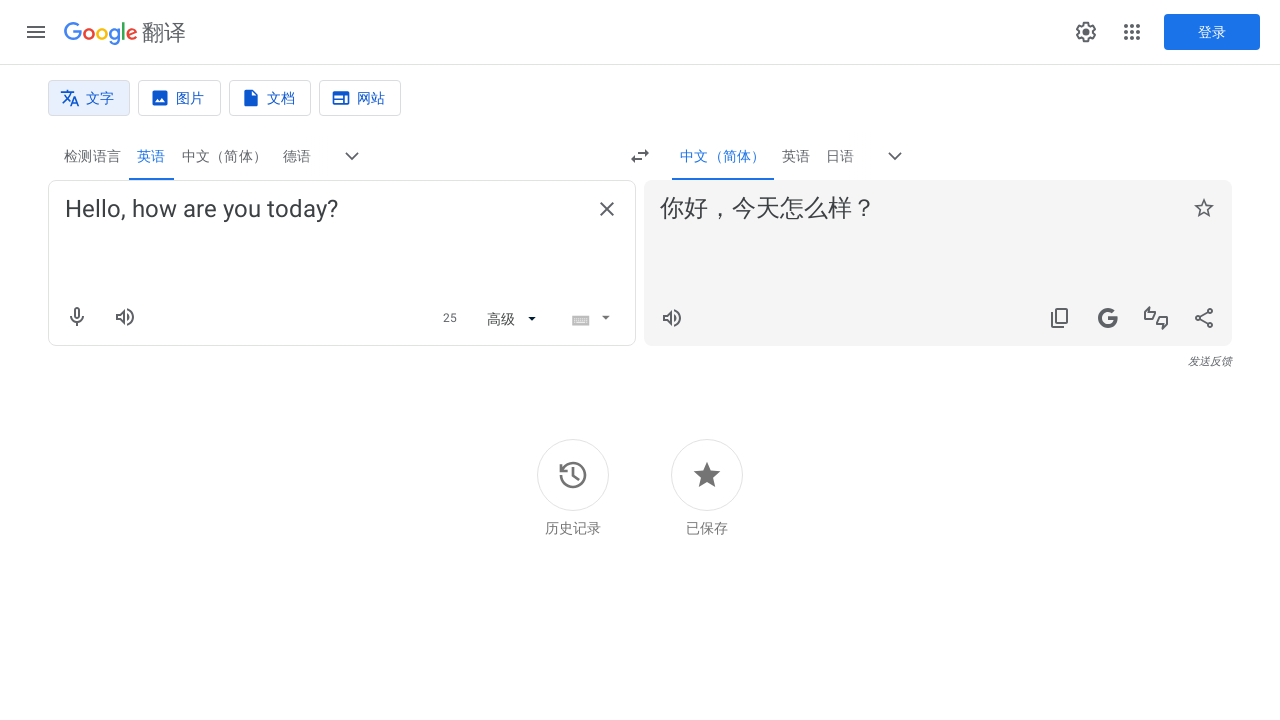